Tests handling JavaScript alerts by setting up a dialog handler to accept alerts with custom text, then triggers various alert types and verifies the dialog handling works correctly.

Starting URL: https://leafground.com/alert.xhtml

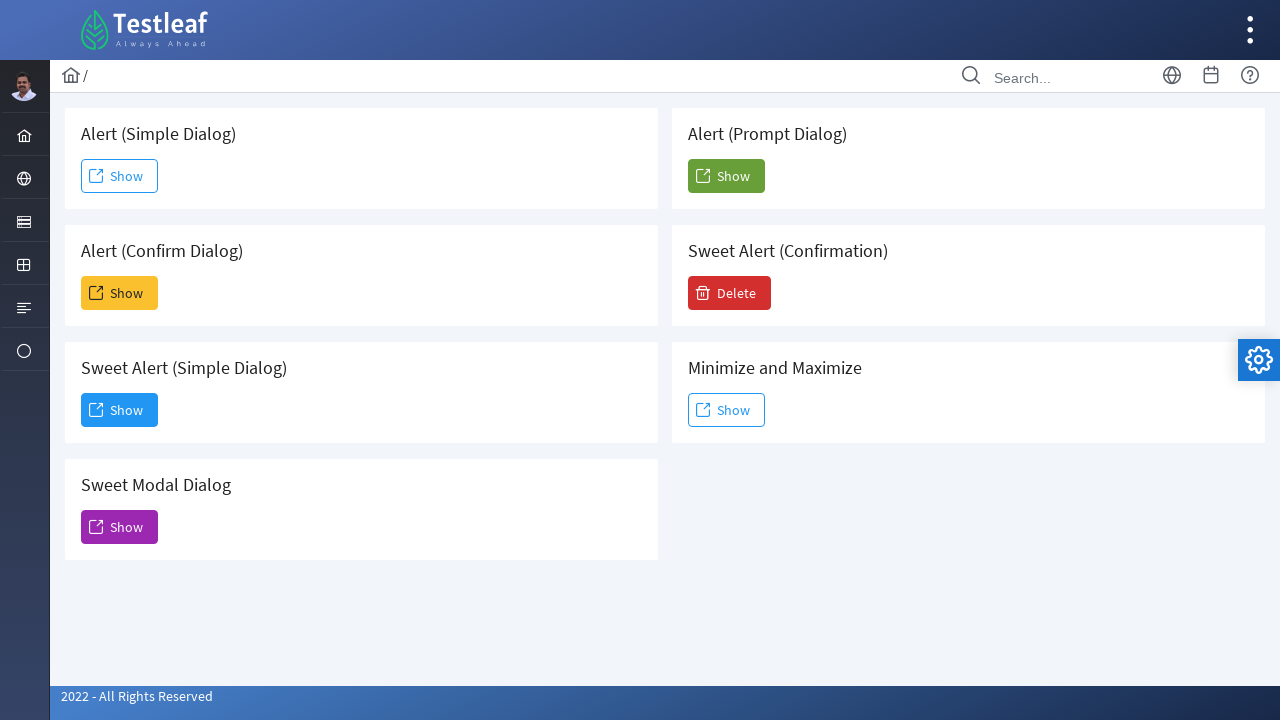

Set up dialog handler to accept alerts with custom message 'Playwright automation'
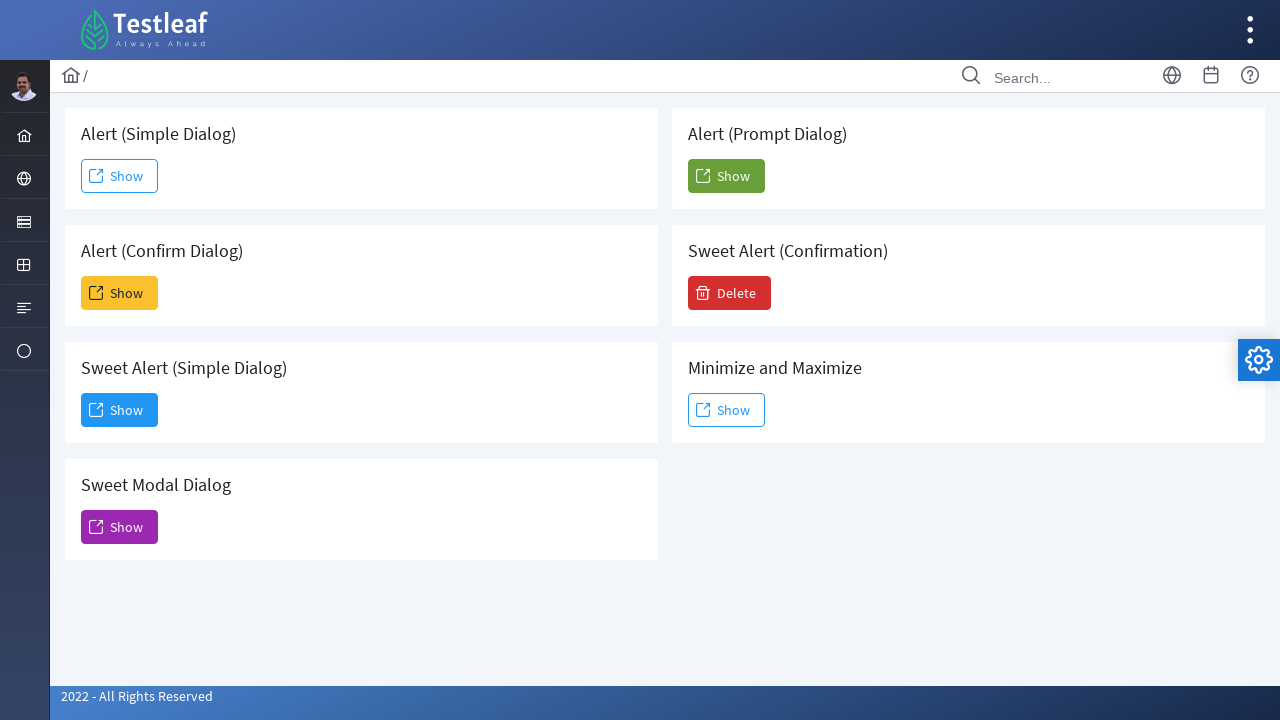

Clicked button to trigger Simple Alert Dialog at (120, 176) on xpath=//h5[text()=' Alert (Simple Dialog)']//following::span[2]
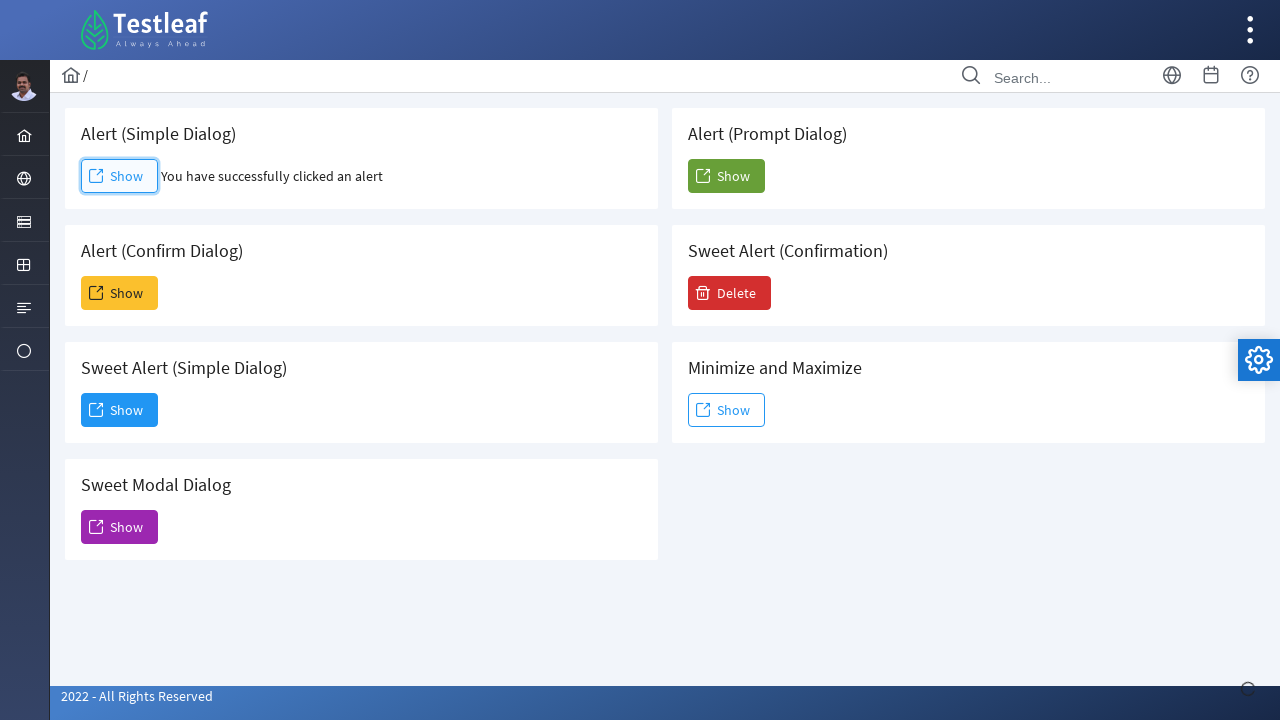

Clicked button to trigger Confirm Dialog at (120, 293) on xpath=//h5[text()=' Alert (Confirm Dialog)']//following::span[2]
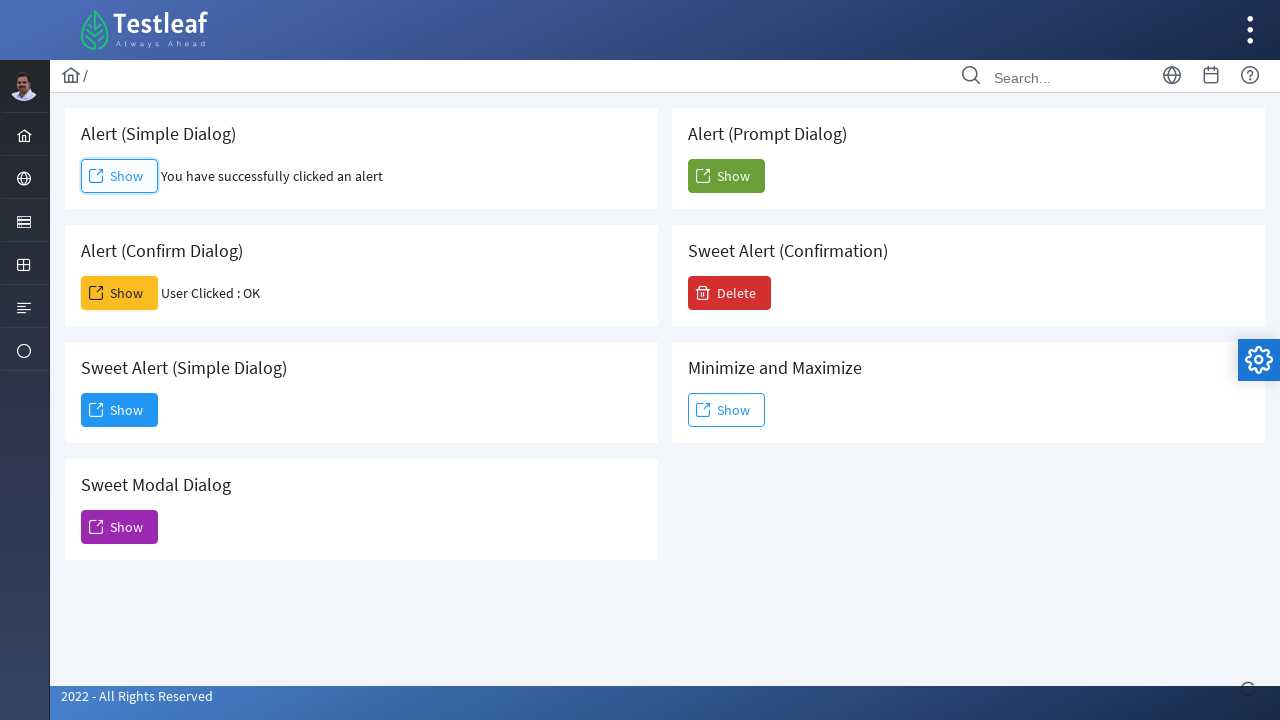

Removed accept dialog handler
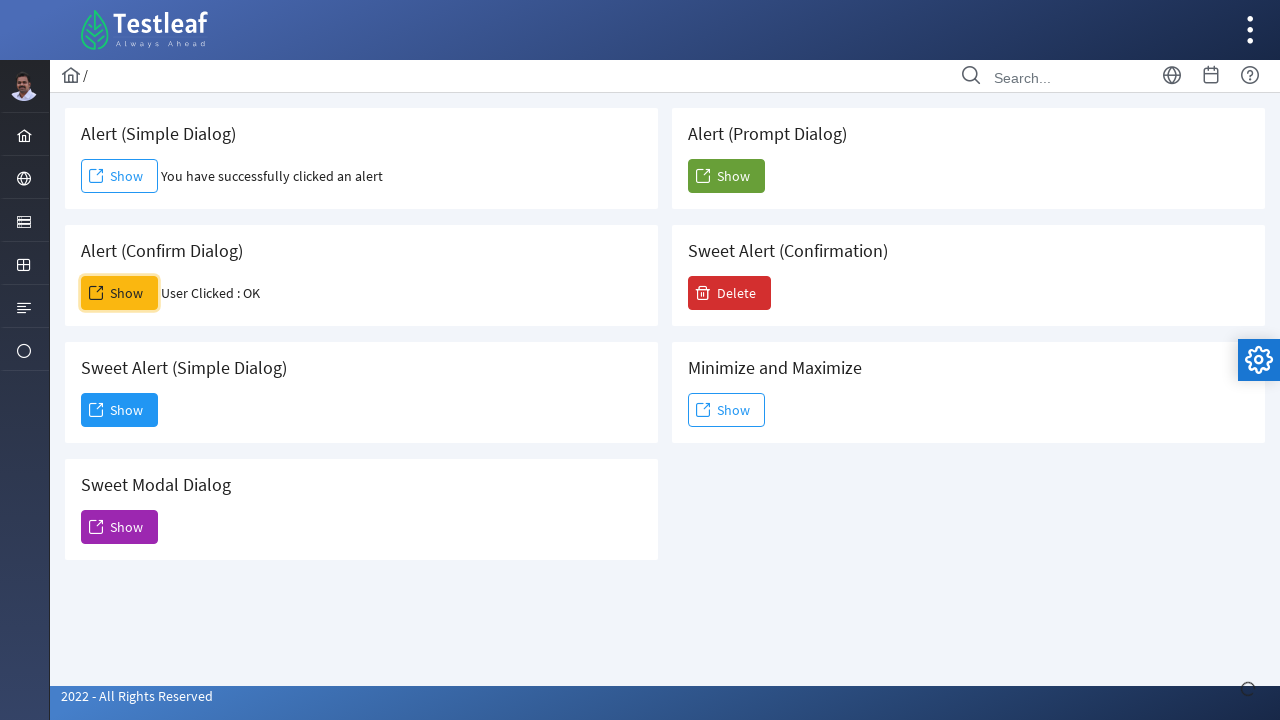

Set up dialog handler to dismiss alerts
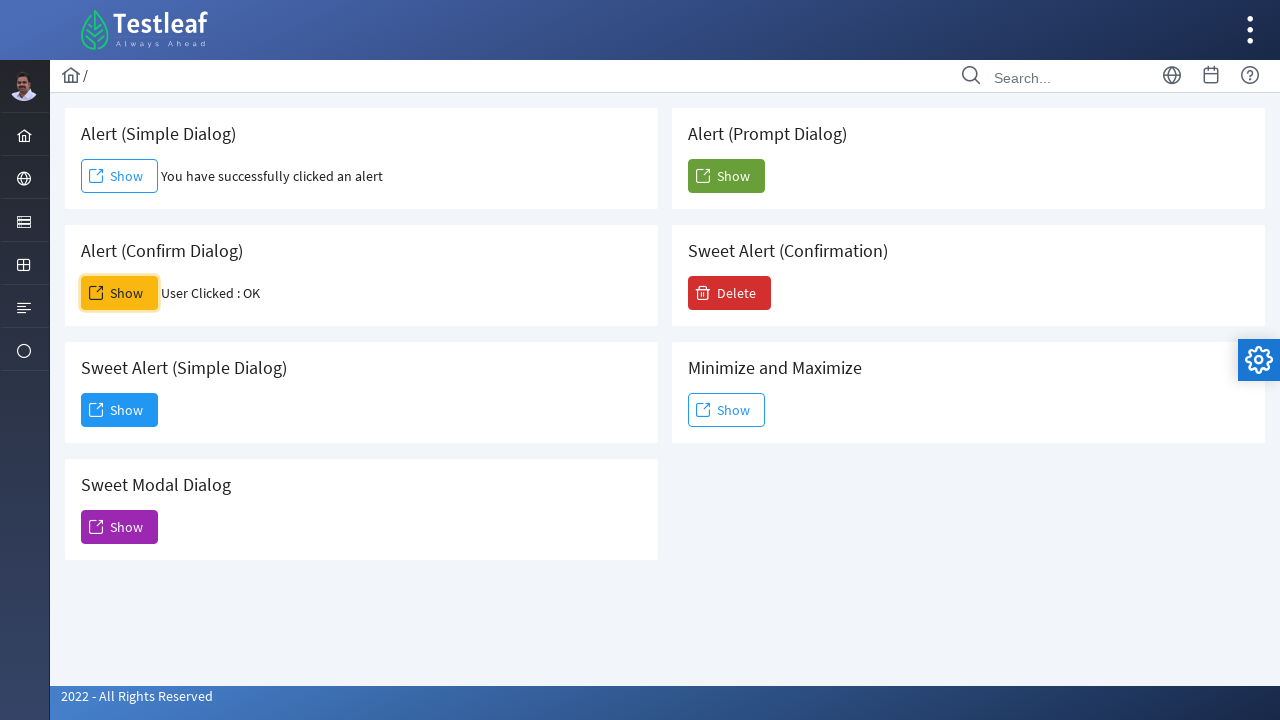

Clicked button to trigger Prompt Dialog at (726, 176) on xpath=//h5[text()=' Alert (Prompt Dialog)']//following::span[2]
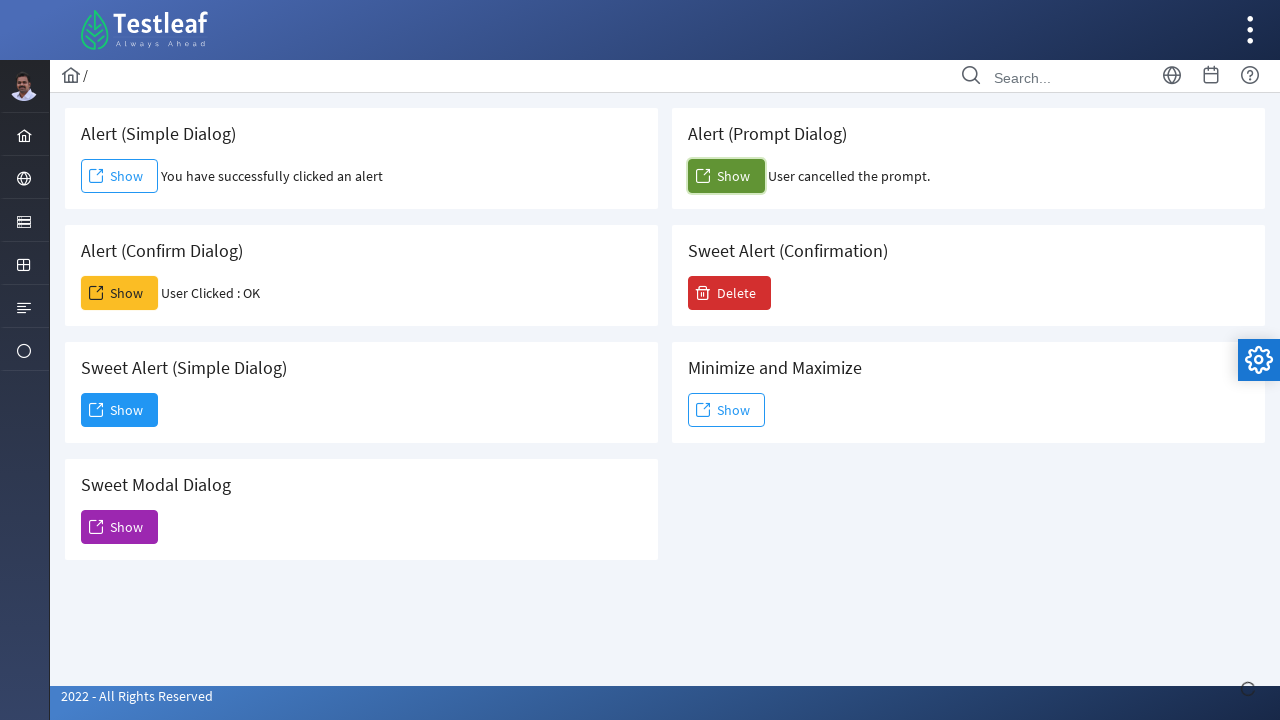

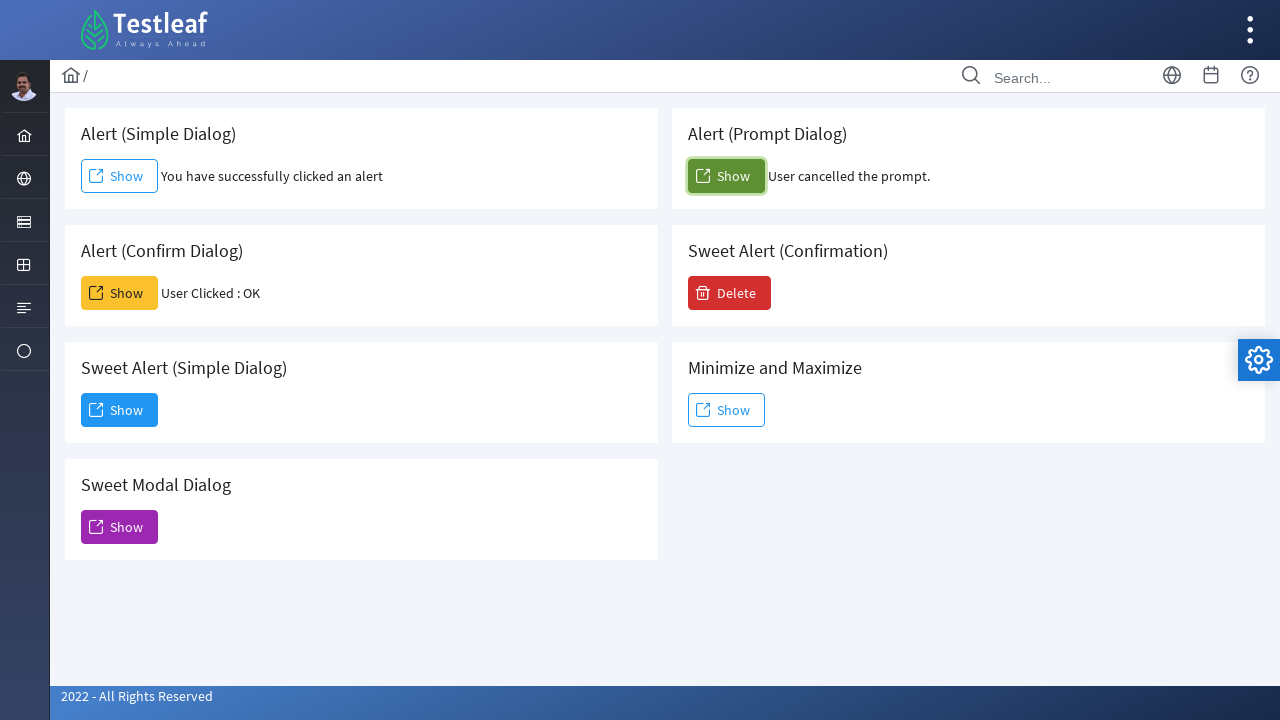